Tests the autocomplete/autosuggest dropdown functionality by typing a partial country name and verifying that suggestions appear, then selecting one of the suggested options.

Starting URL: https://rahulshettyacademy.com/dropdownsPractise/

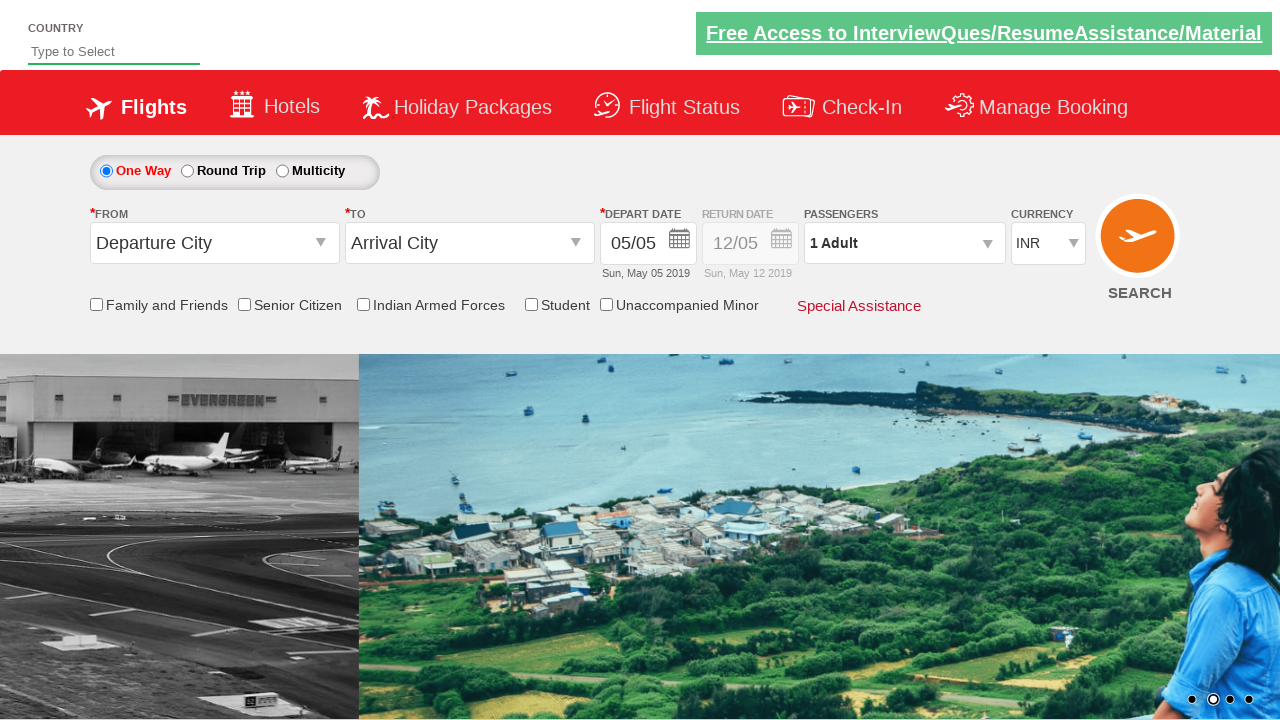

Filled autosuggest field with 'ca' to trigger autocomplete on #autosuggest
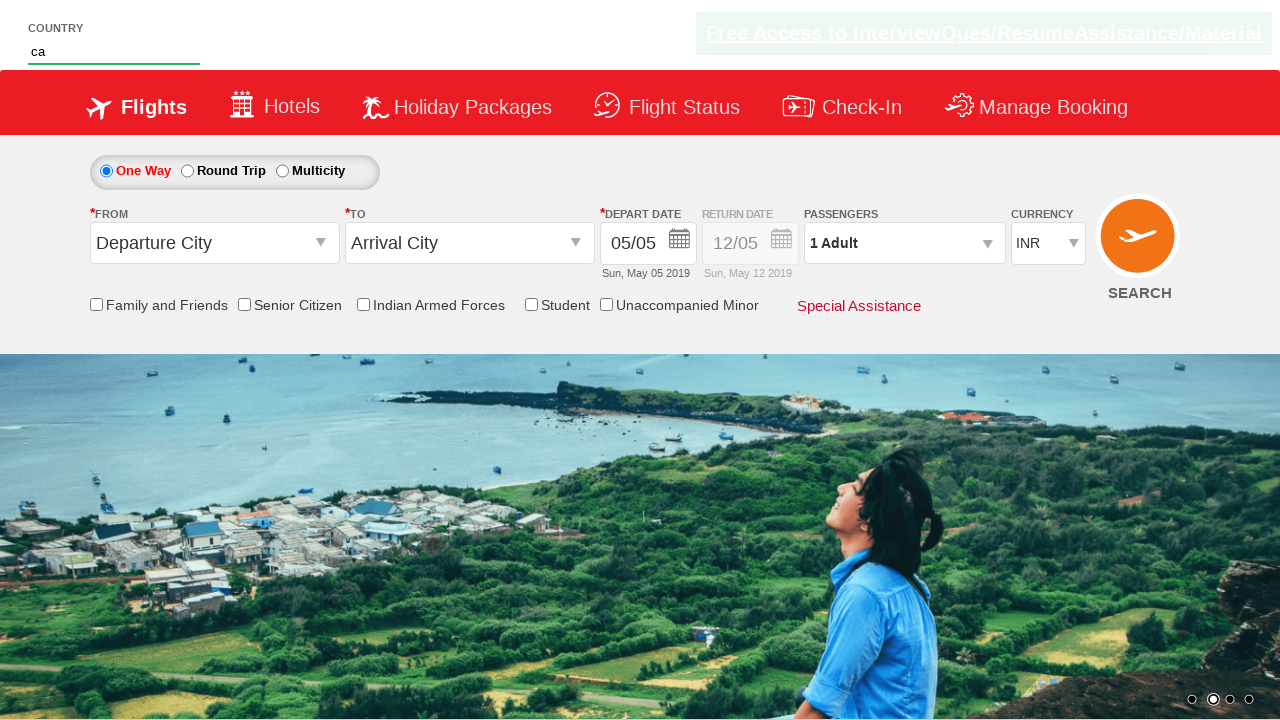

Autocomplete suggestions dropdown appeared
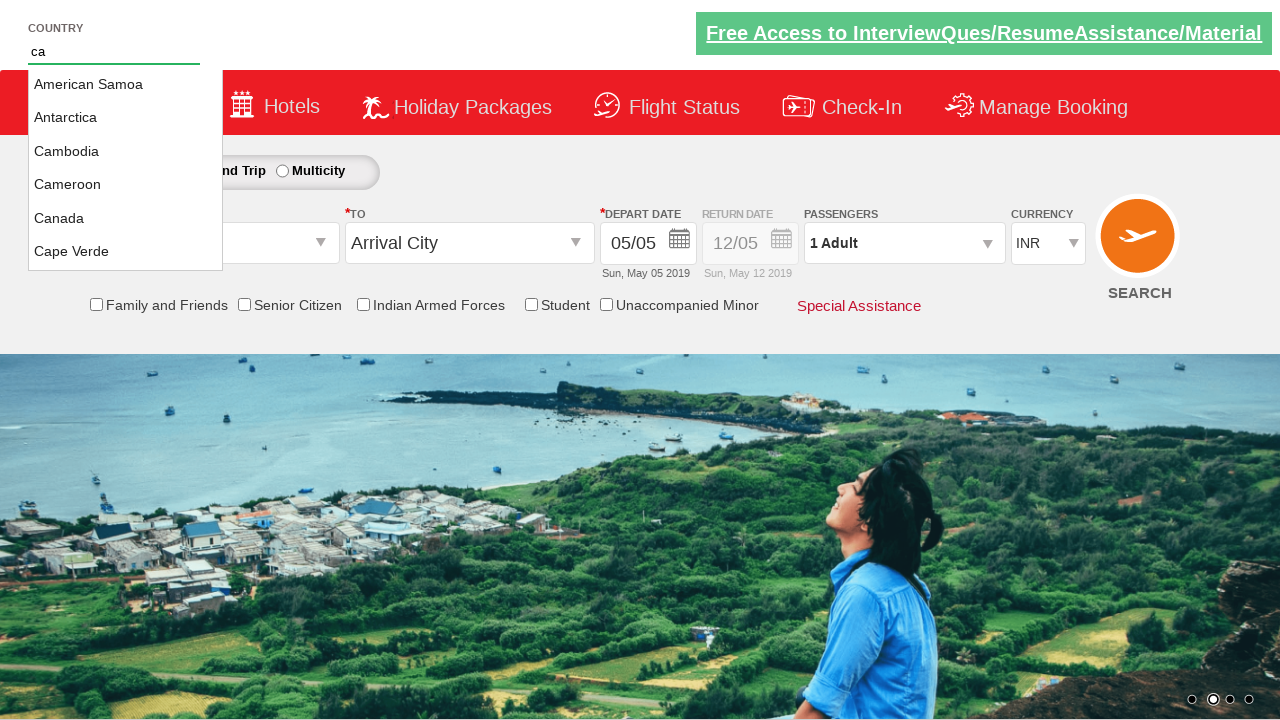

Retrieved all autocomplete suggestion items
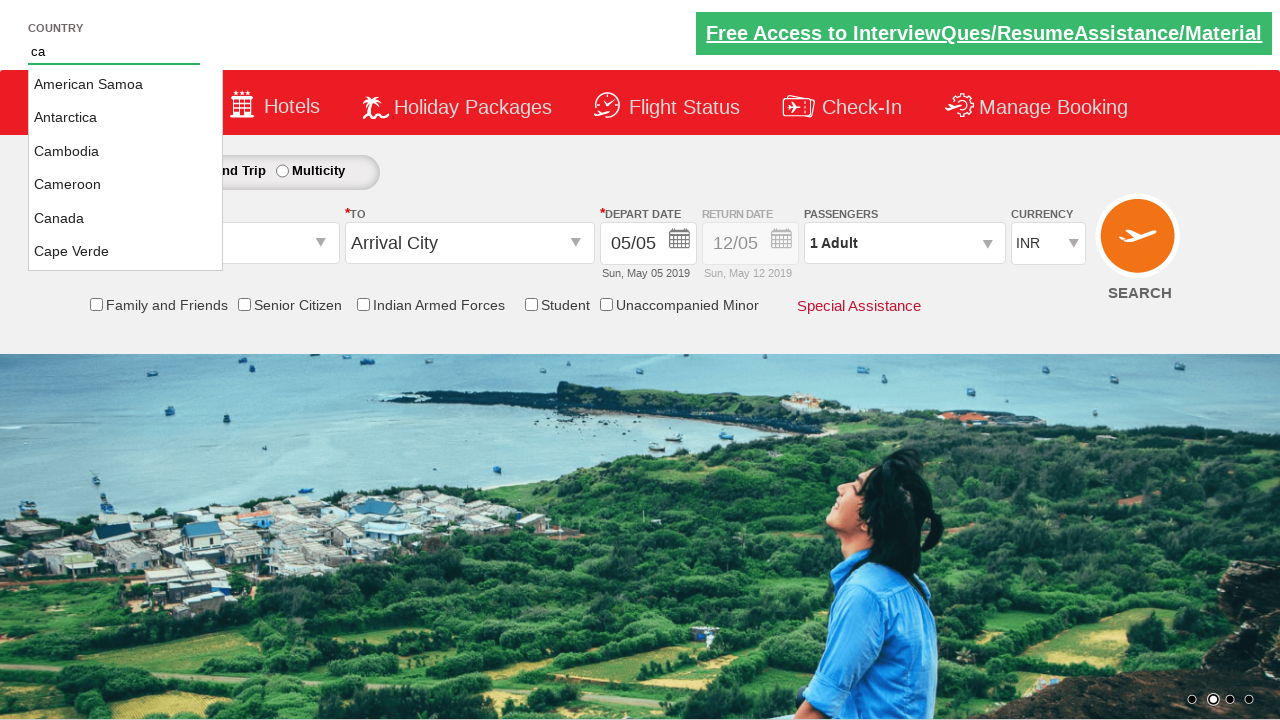

Selected 'Canada' from the autocomplete suggestions at (126, 218) on li.ui-menu-item a:has-text('Canada')
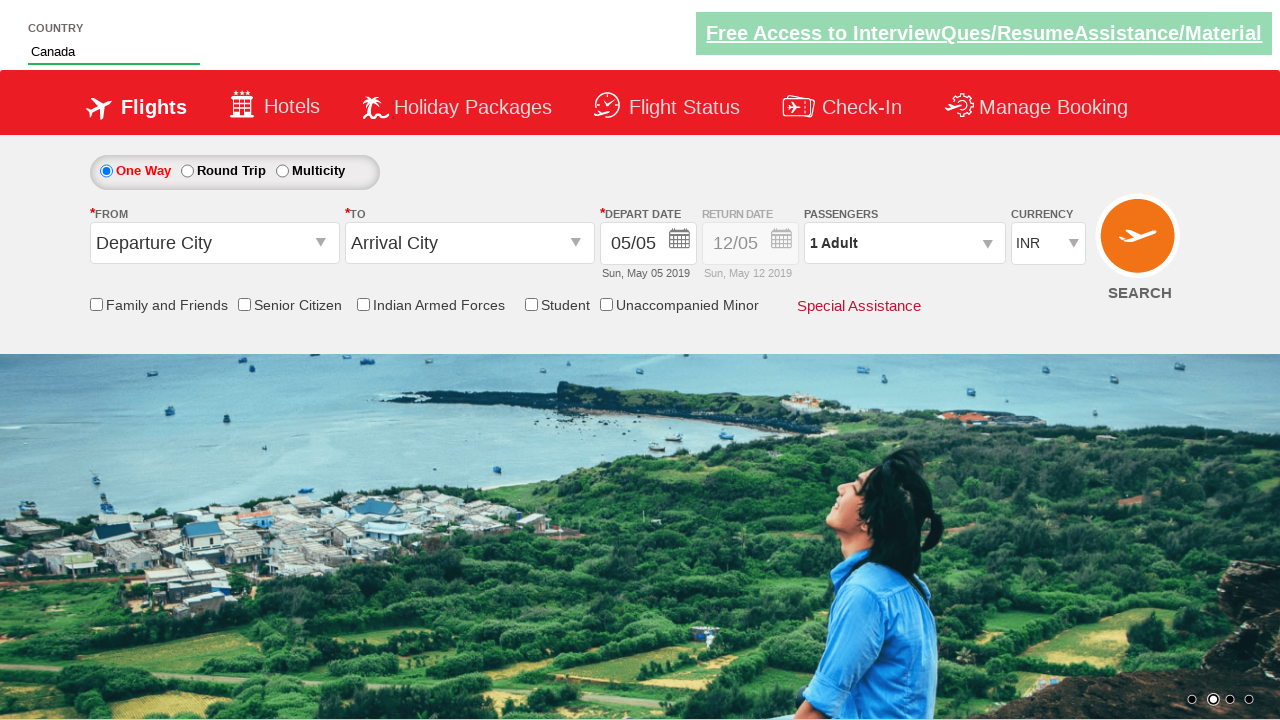

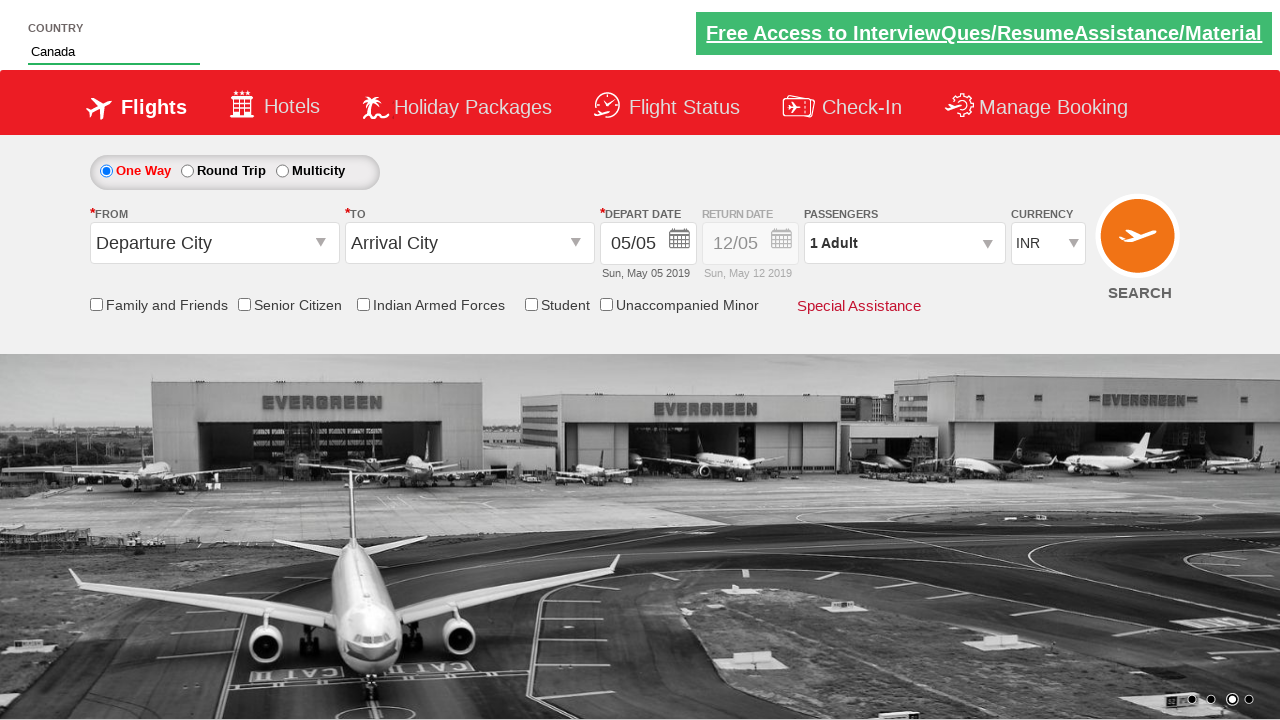